Tests the complete flight booking flow on BlazeDemo: selecting departure and destination cities, choosing a flight, filling in passenger and payment details, and verifying the purchase confirmation.

Starting URL: https://www.blazedemo.com/

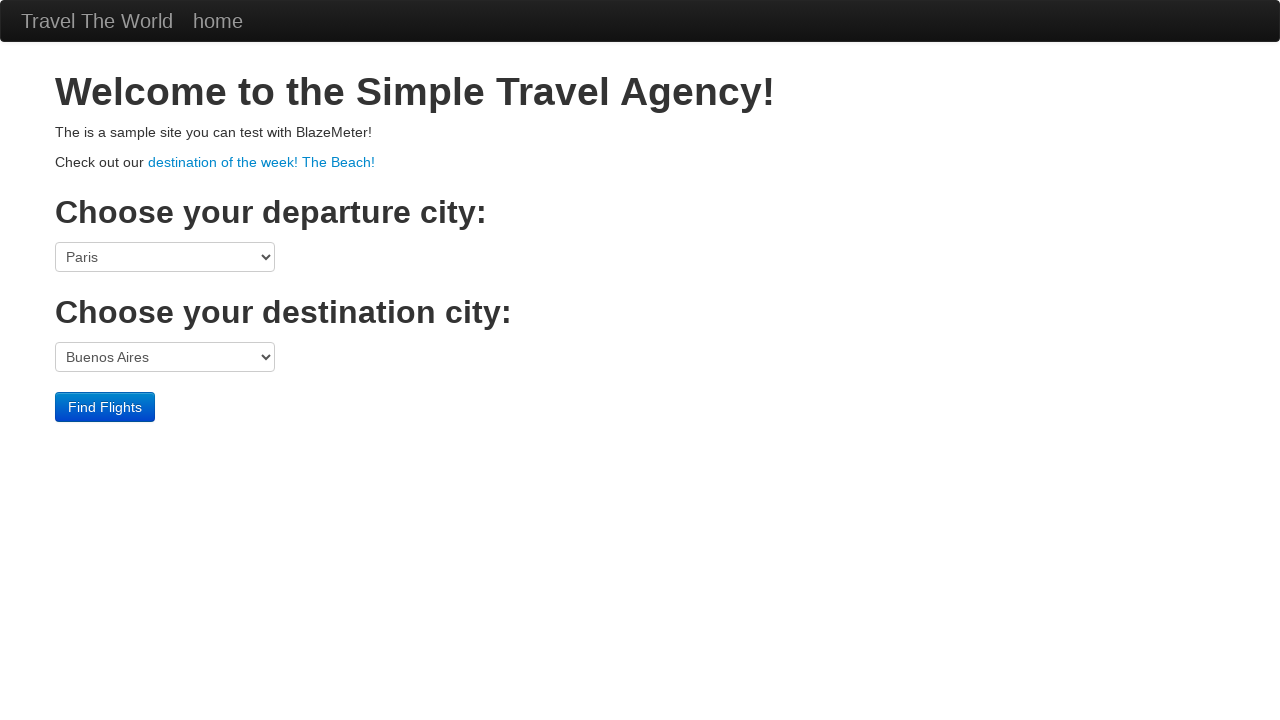

Clicked departure city dropdown at (165, 257) on select[name='fromPort']
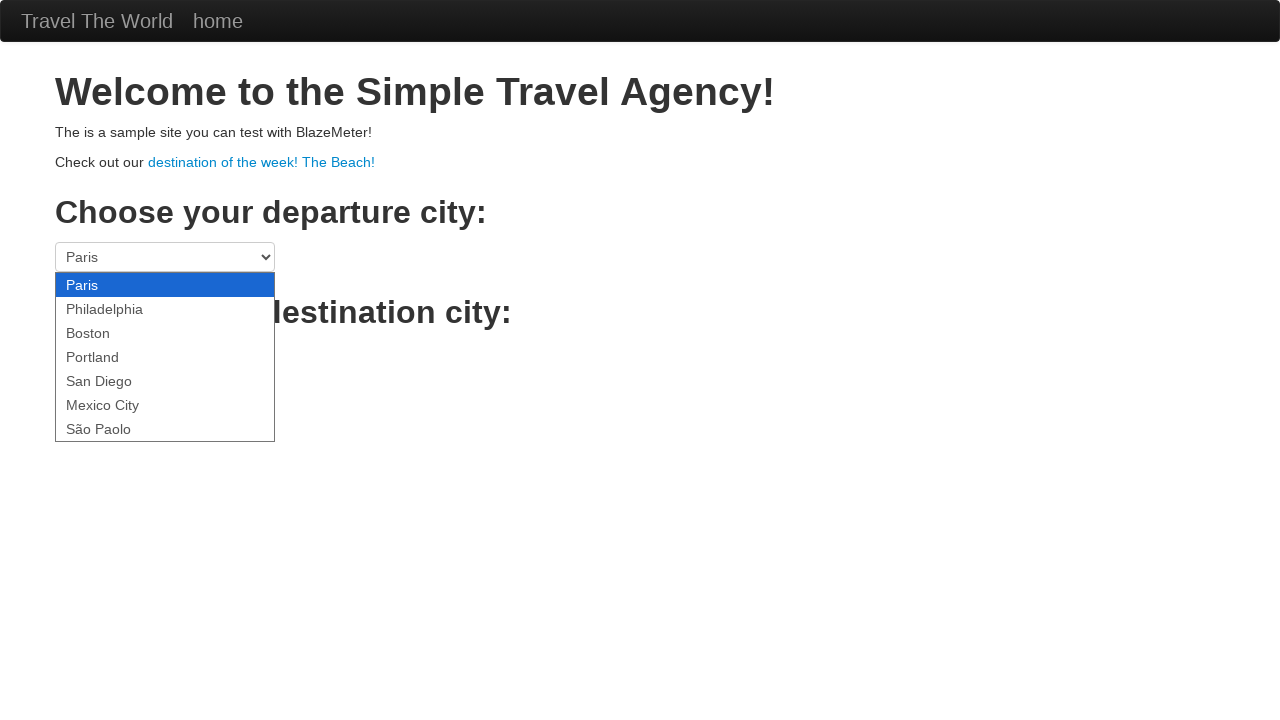

Selected São Paolo as departure city on select[name='fromPort']
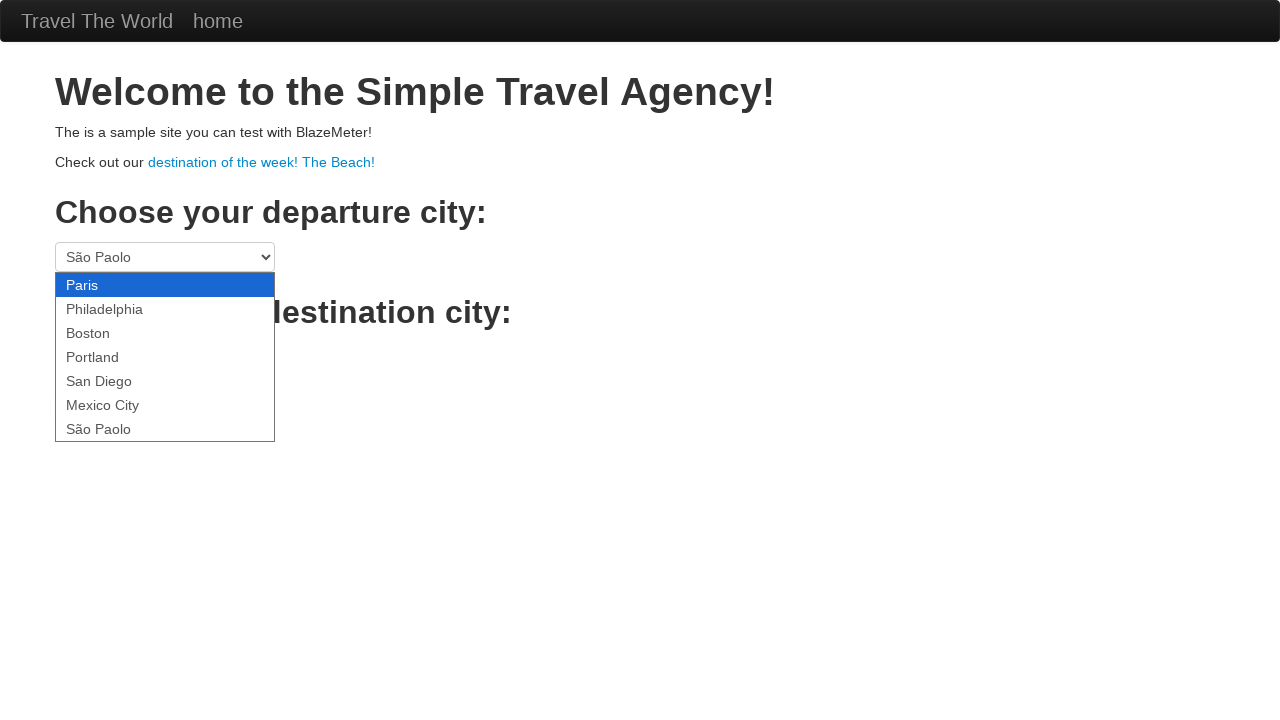

Clicked destination city dropdown at (165, 357) on select[name='toPort']
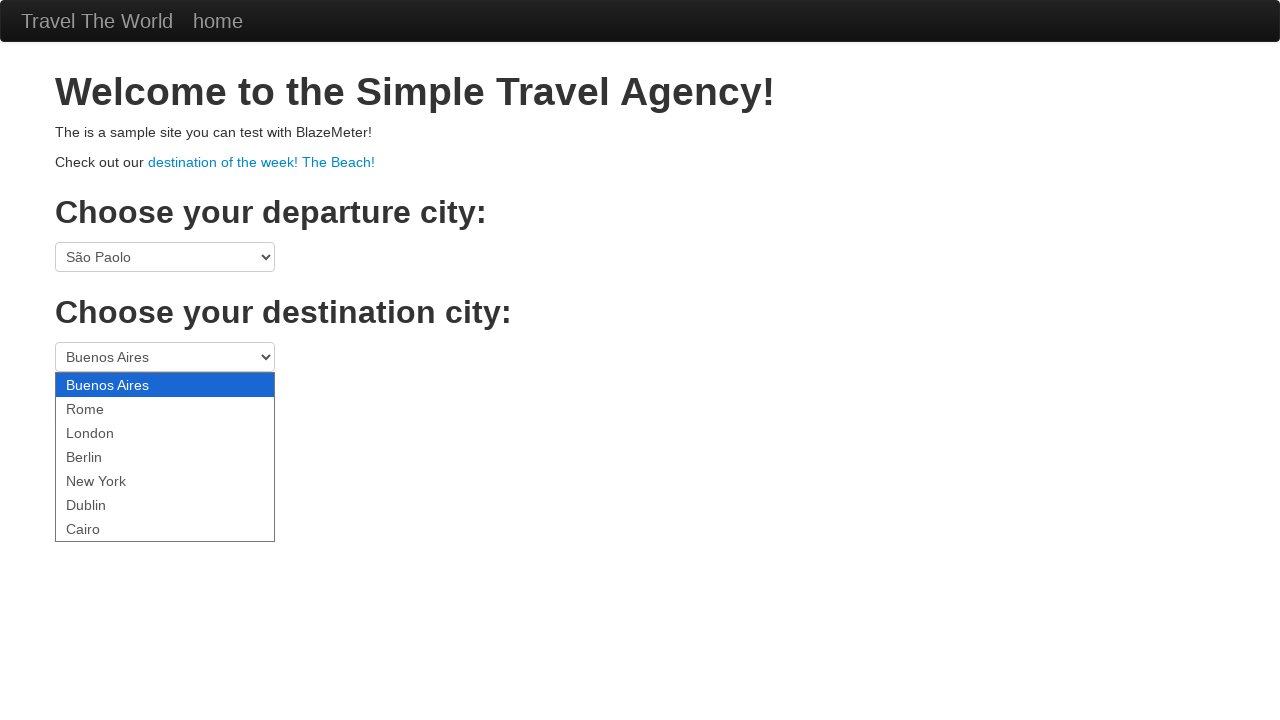

Selected Rome as destination city on select[name='toPort']
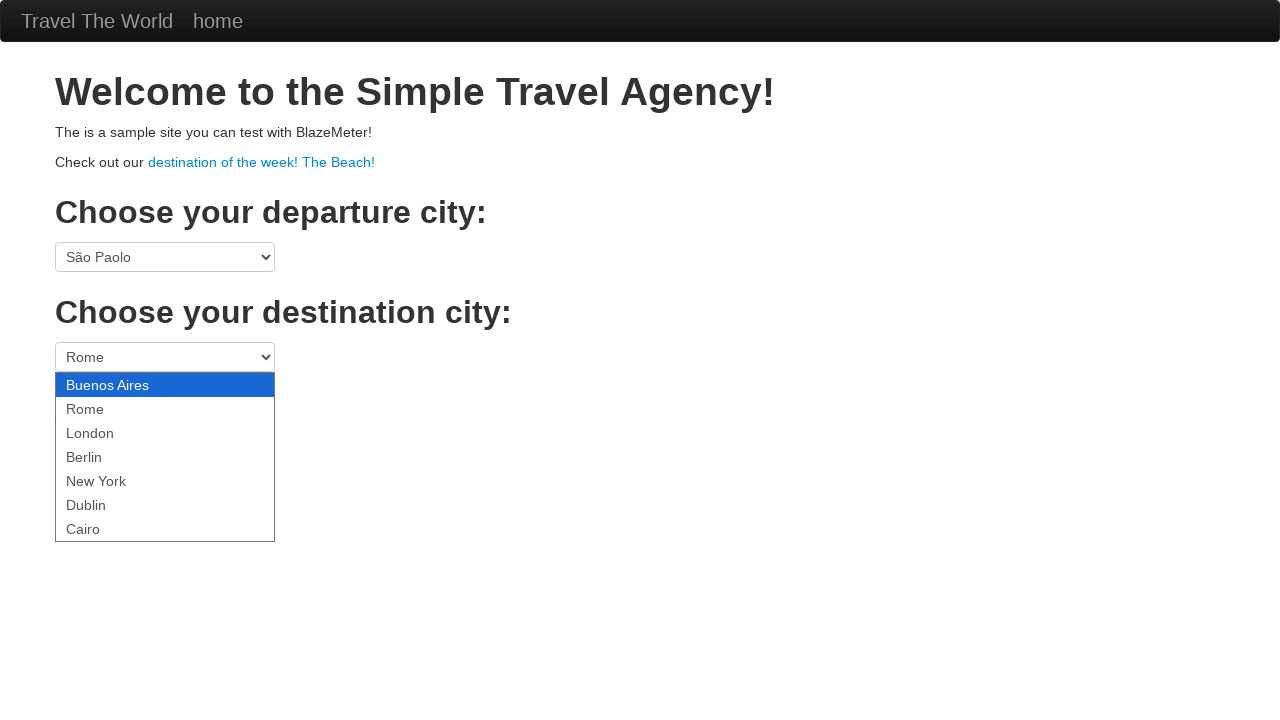

Clicked Find Flights button at (105, 407) on .btn-primary
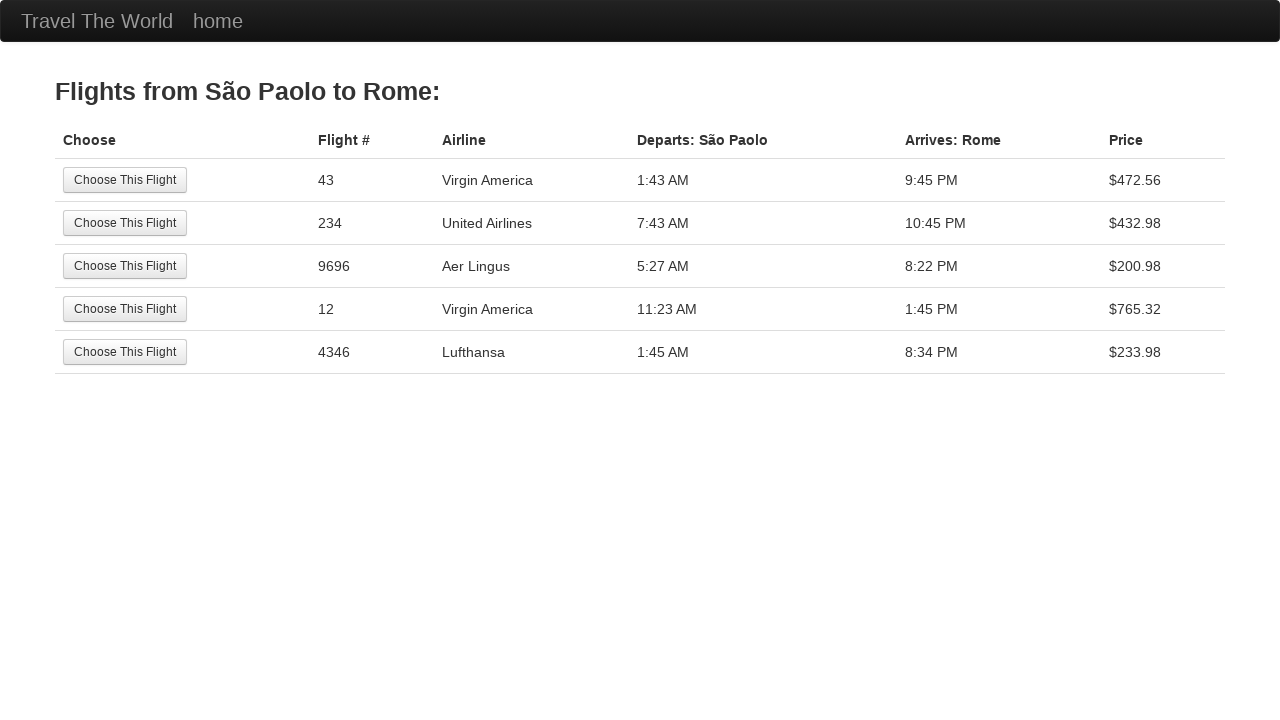

Selected first available flight at (125, 180) on tr:nth-child(1) .btn
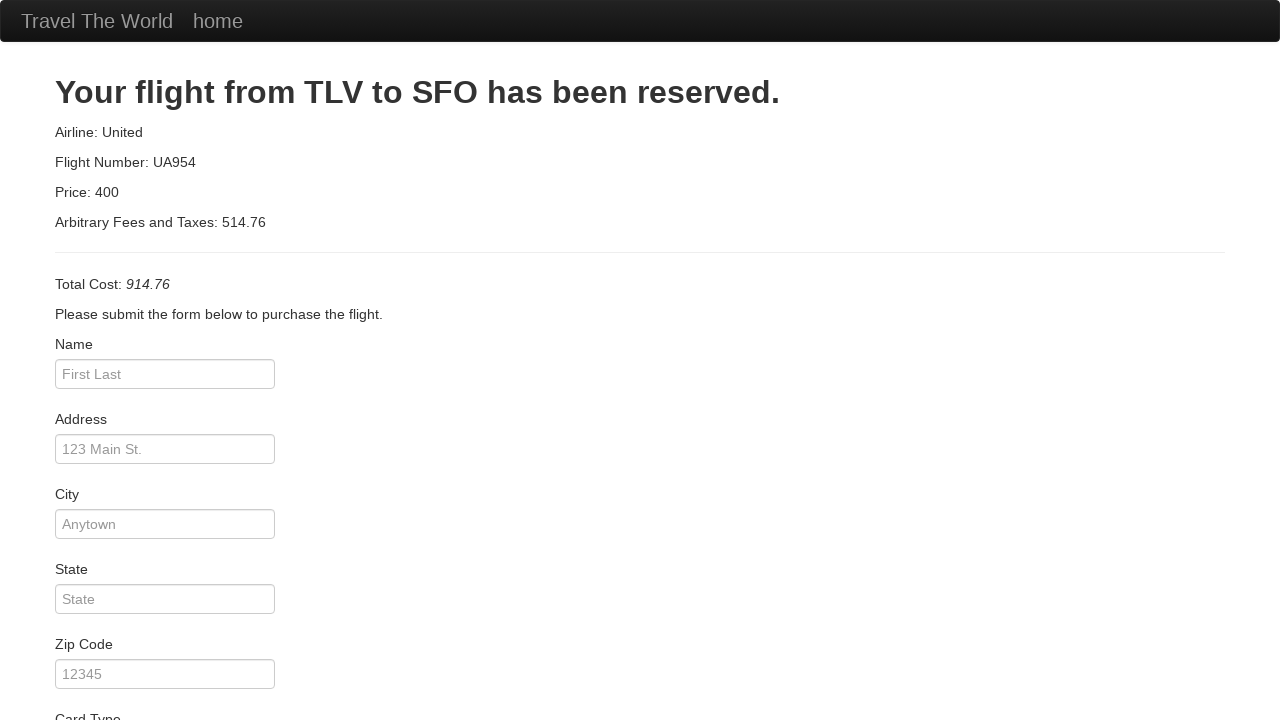

Clicked passenger name field at (165, 374) on #inputName
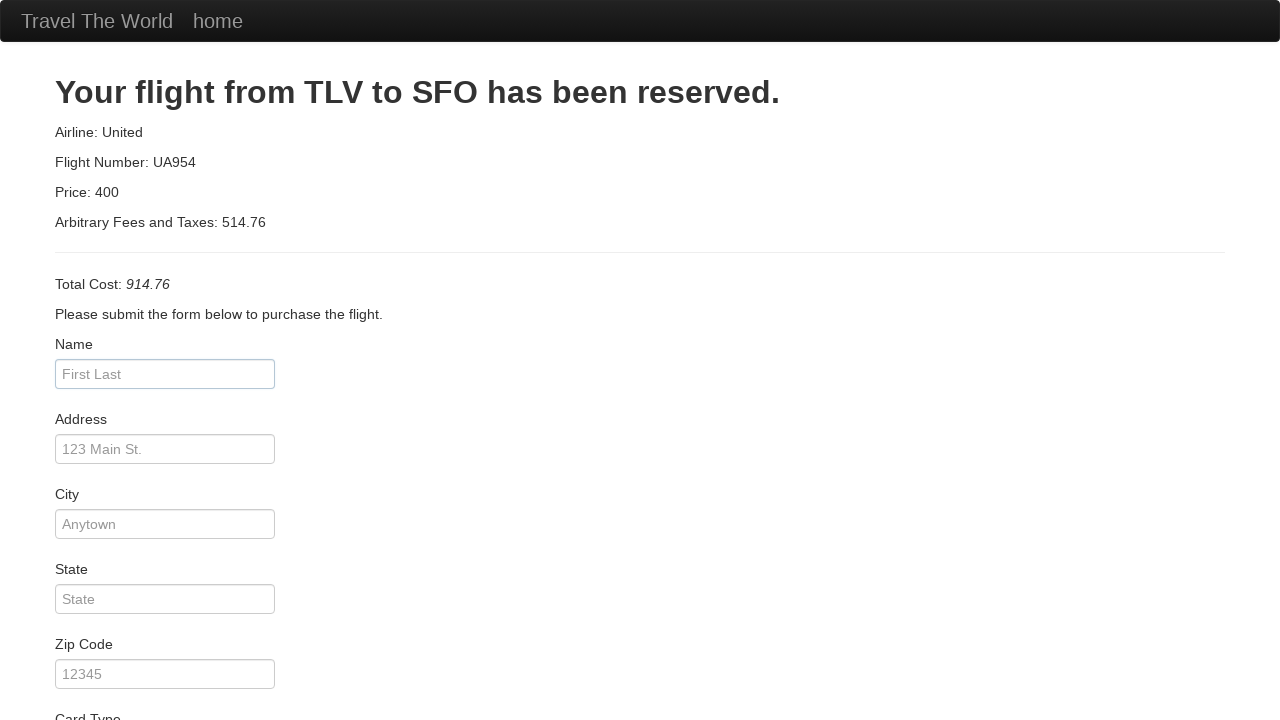

Entered passenger name 'Fernanda' on #inputName
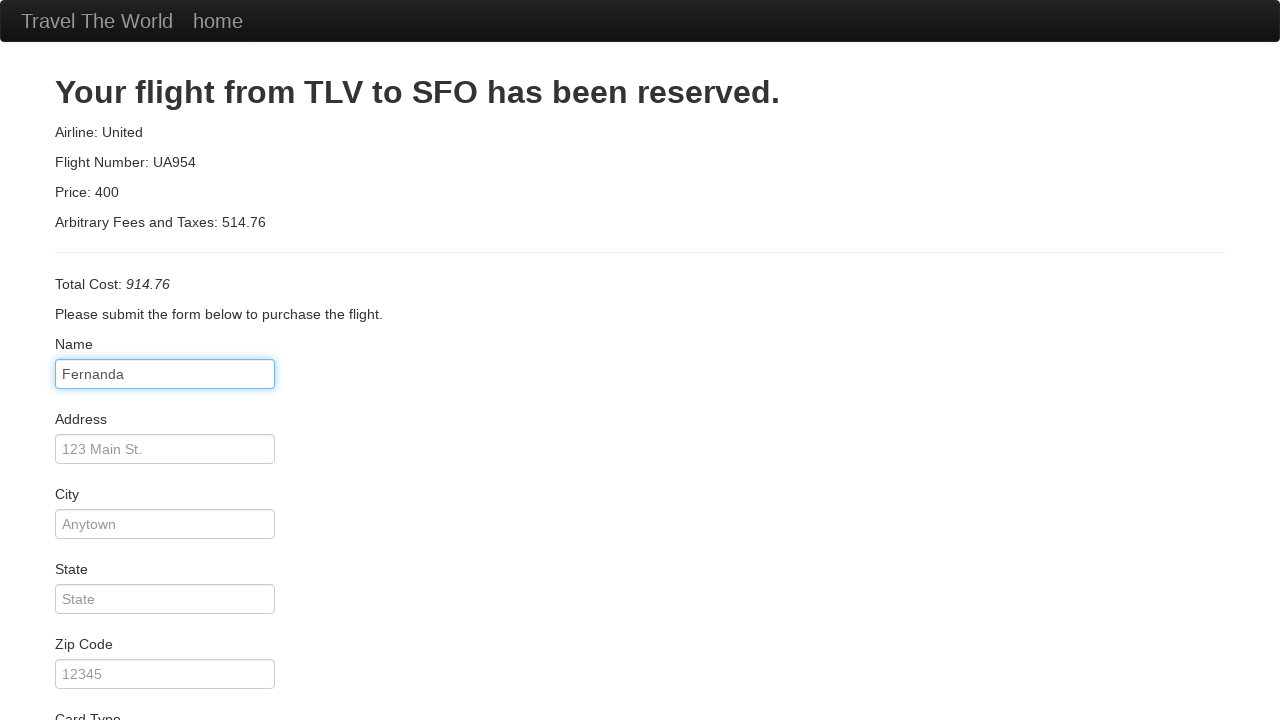

Entered address '123 main st' on #address
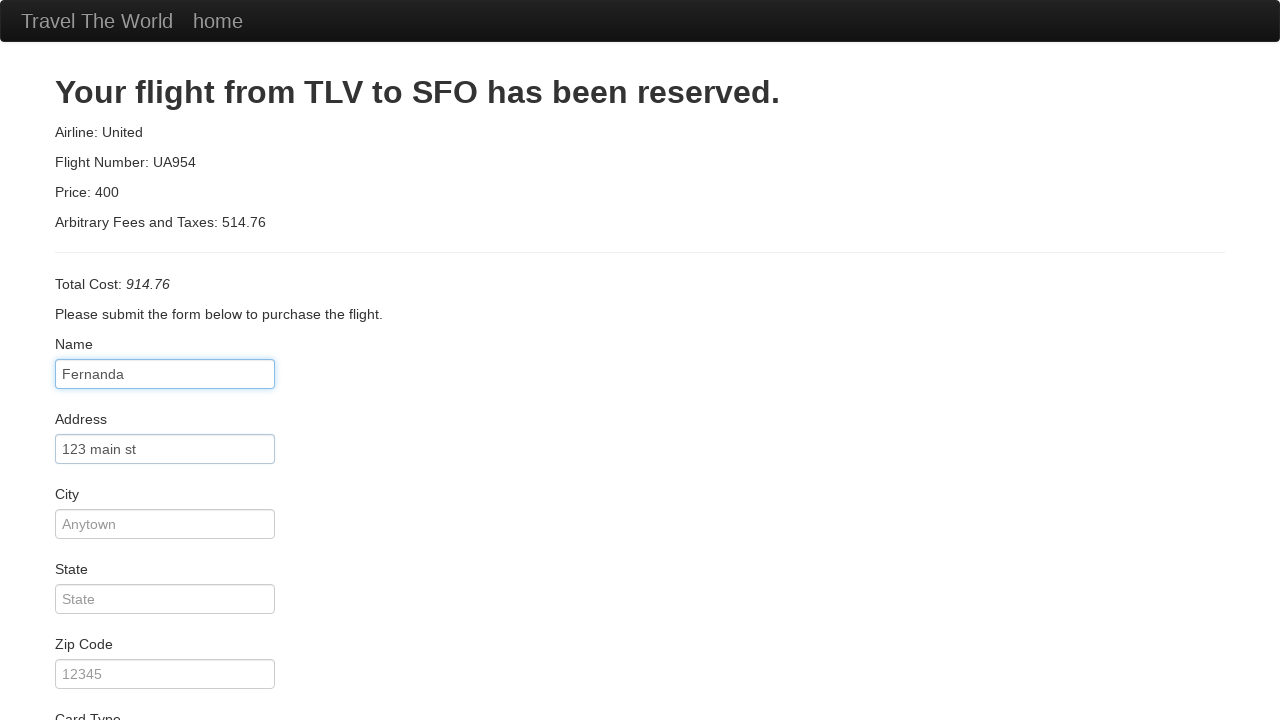

Entered city 'Salvador' on #city
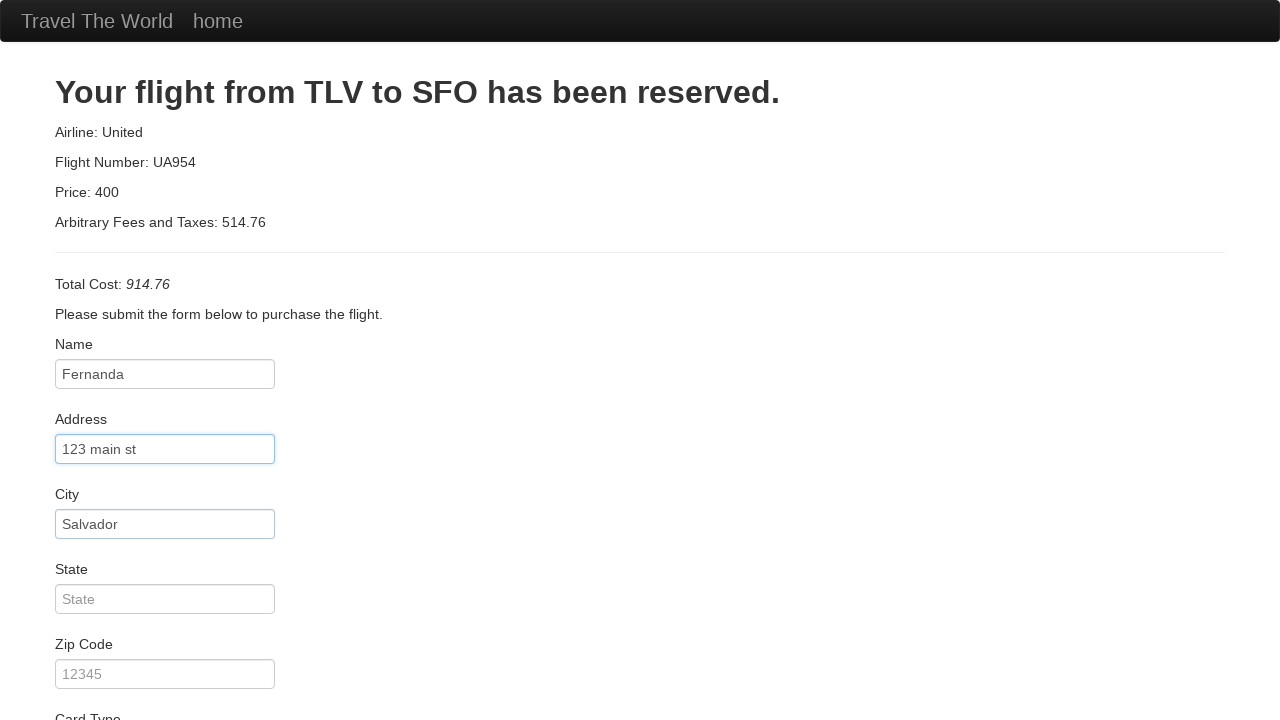

Entered state 'BA' on #state
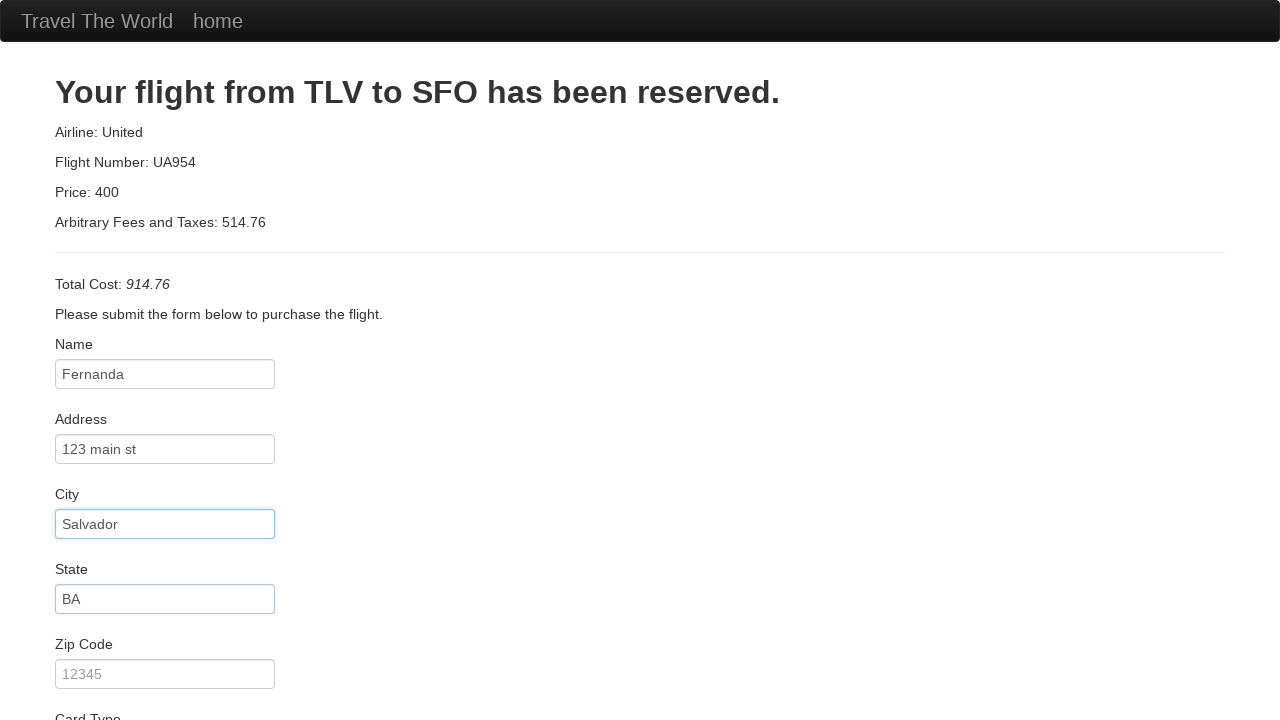

Entered zip code '12345' on #zipCode
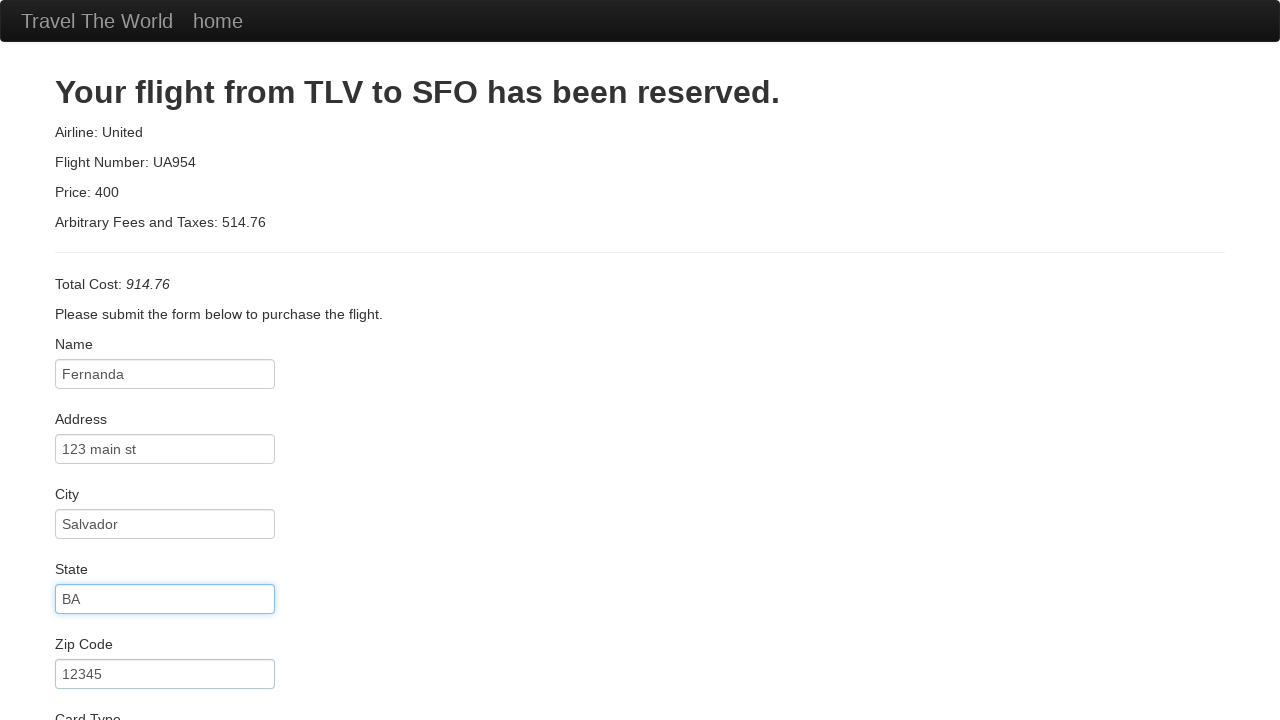

Clicked card type dropdown at (165, 360) on #cardType
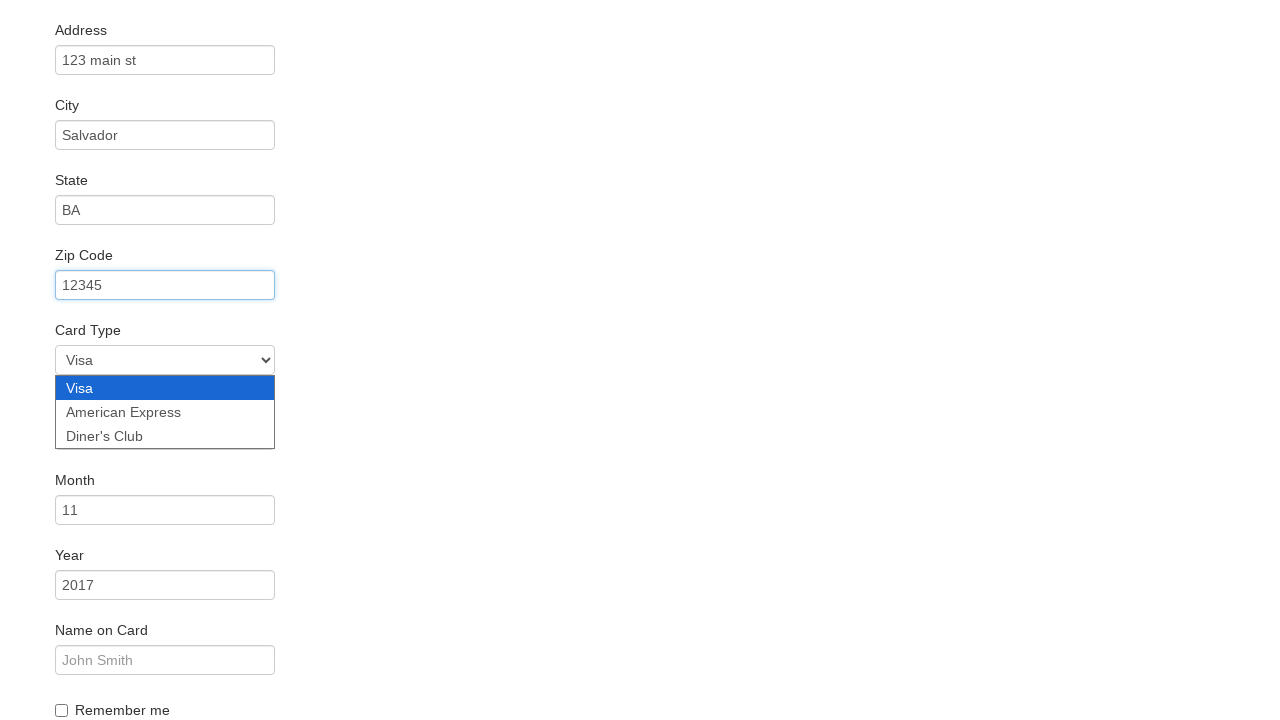

Selected American Express as card type on #cardType
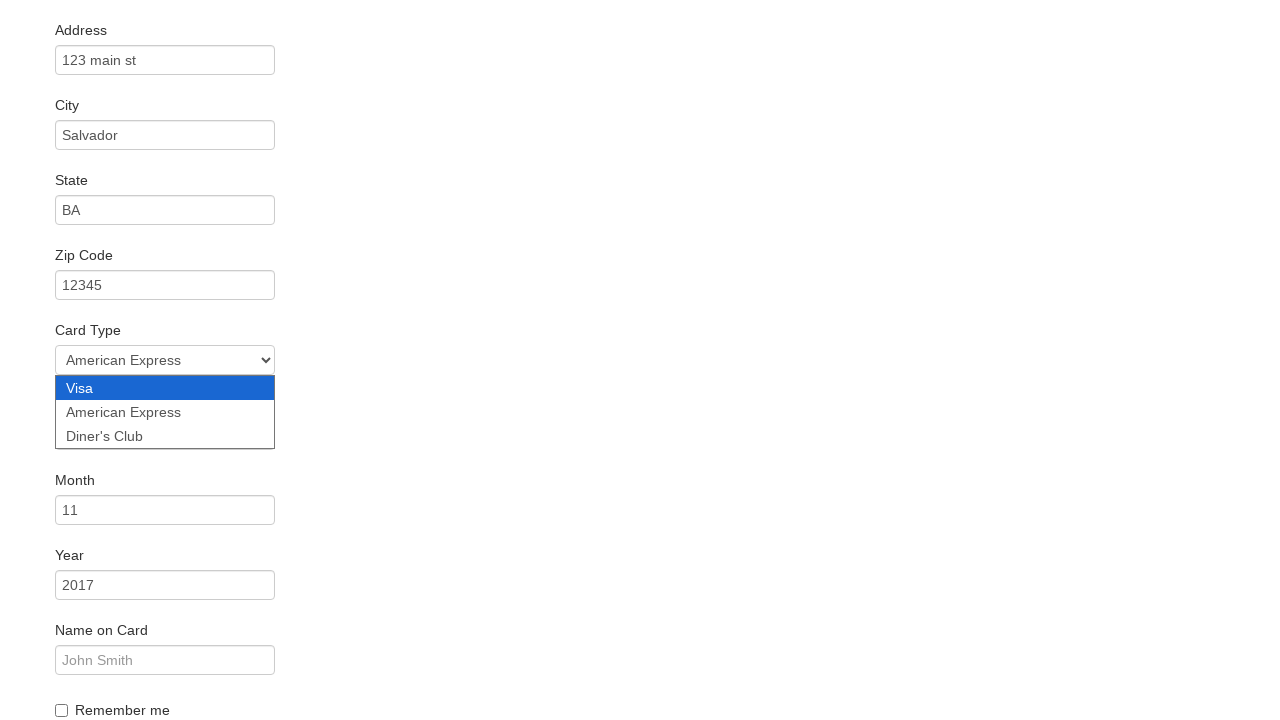

Clicked credit card number field at (165, 435) on #creditCardNumber
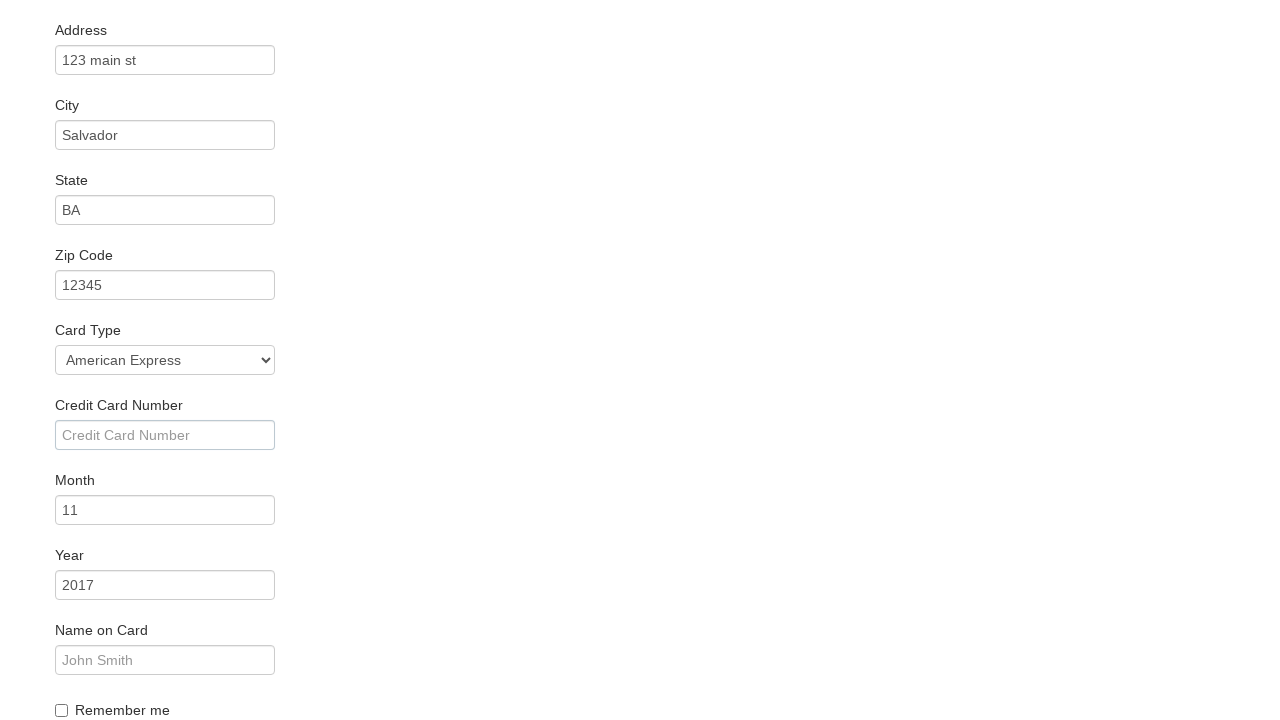

Entered credit card number on #creditCardNumber
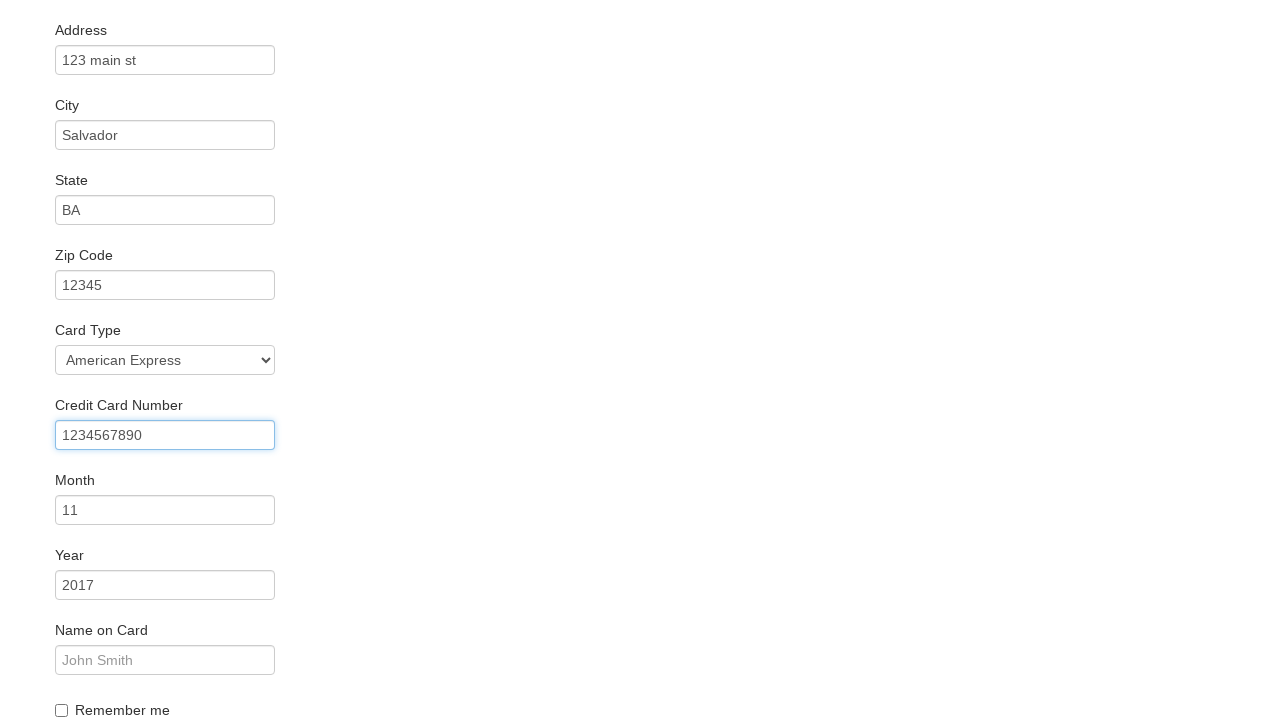

Clicked credit card month field at (165, 510) on #creditCardMonth
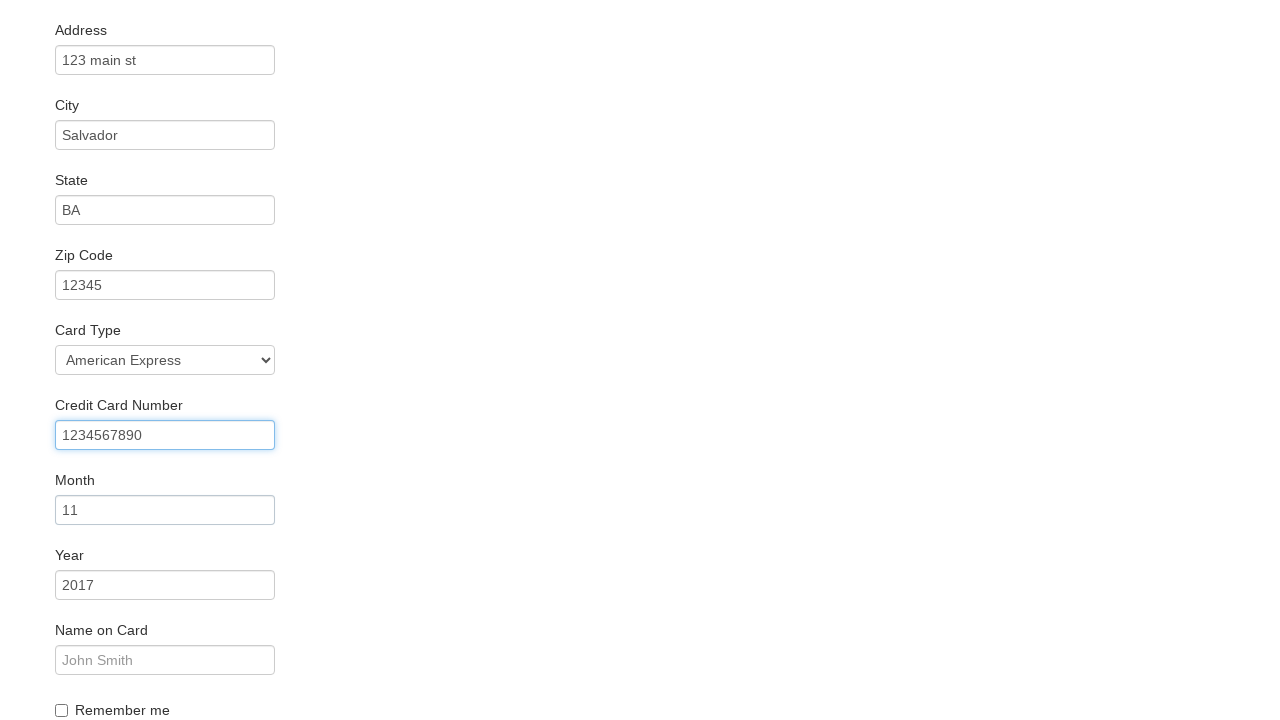

Clicked name on card field at (165, 660) on #nameOnCard
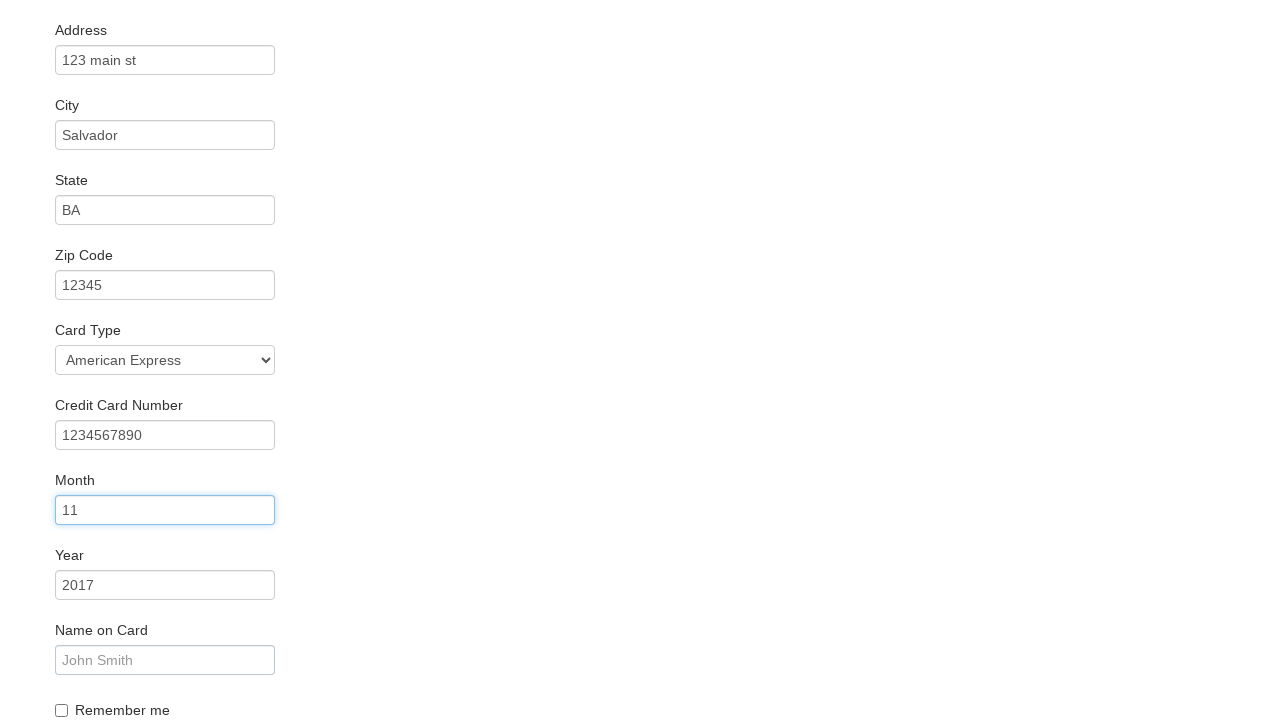

Entered name on card 'Fernanda B' on #nameOnCard
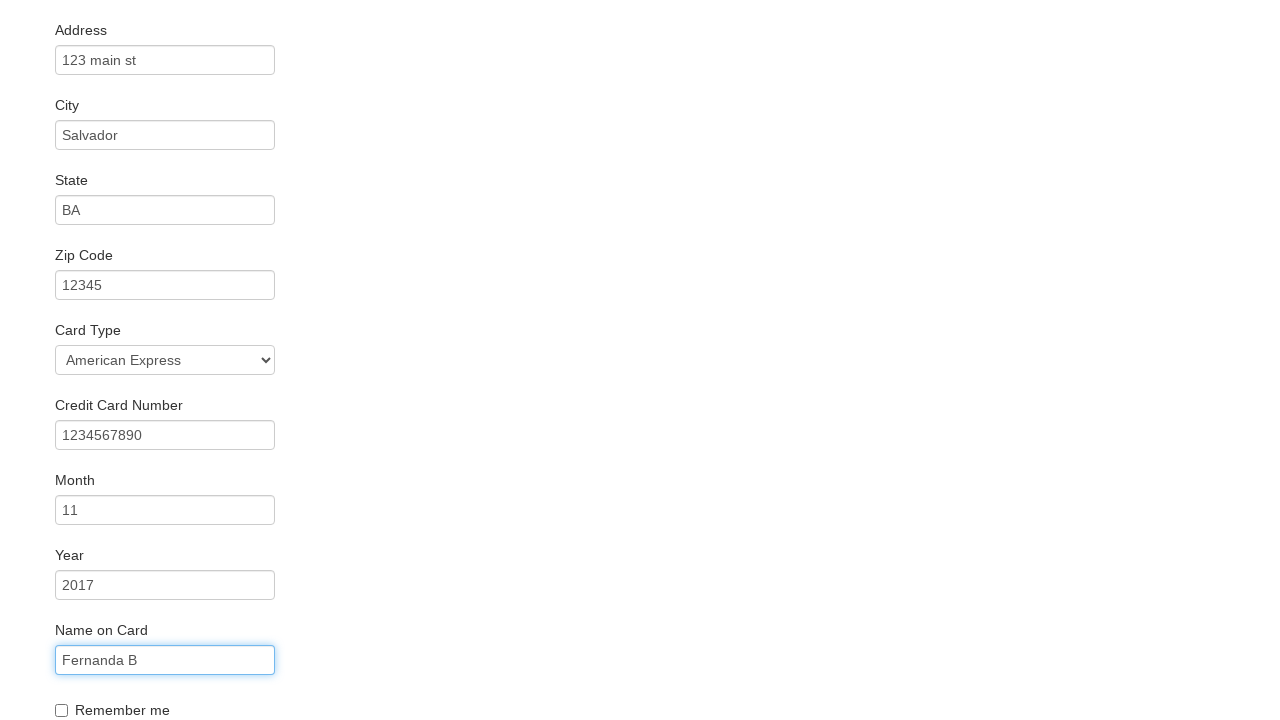

Checked 'Remember Me' checkbox at (62, 710) on #rememberMe
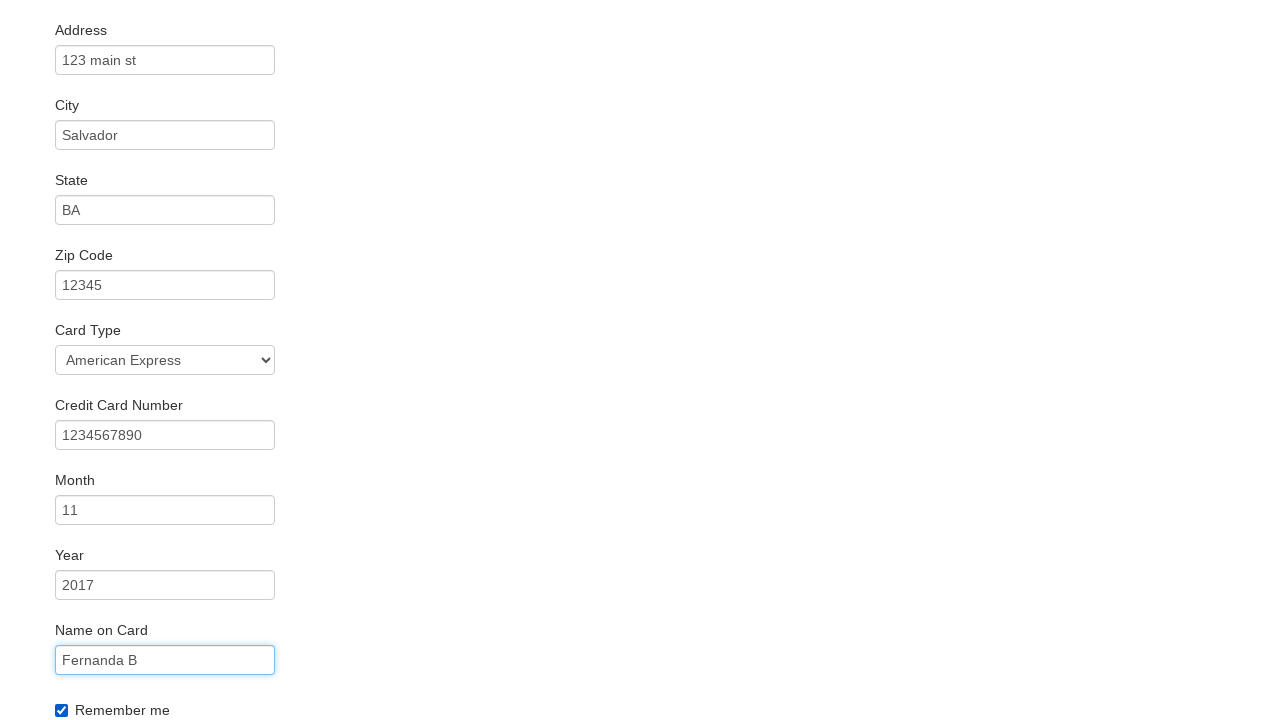

Clicked Purchase Flight button at (118, 685) on .btn-primary
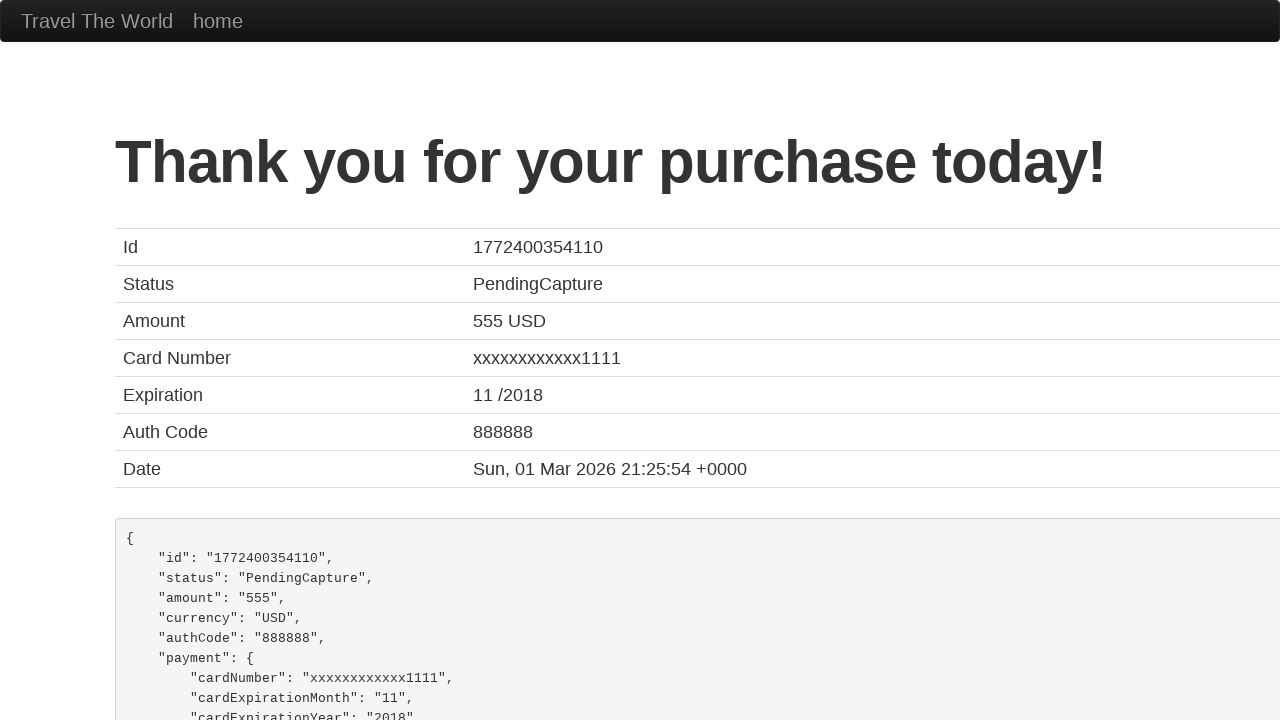

Purchase confirmation page loaded
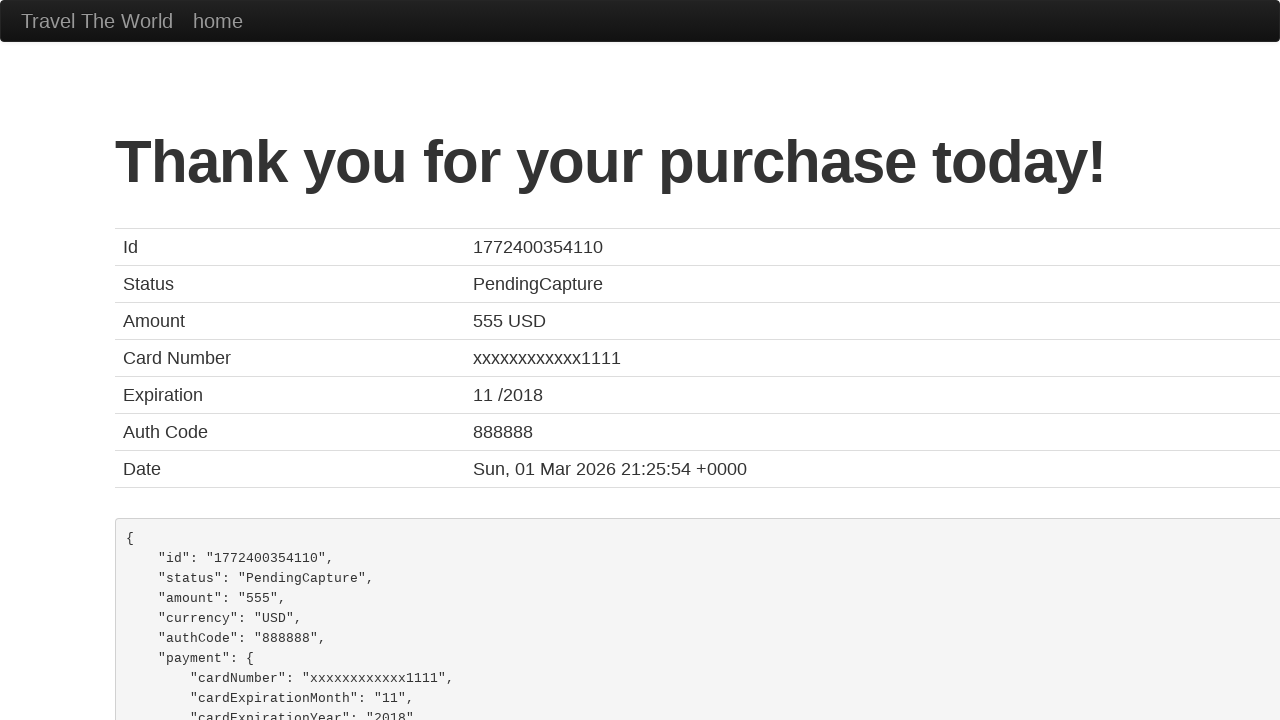

Verified purchase confirmation message: 'Thank you for your purchase today!'
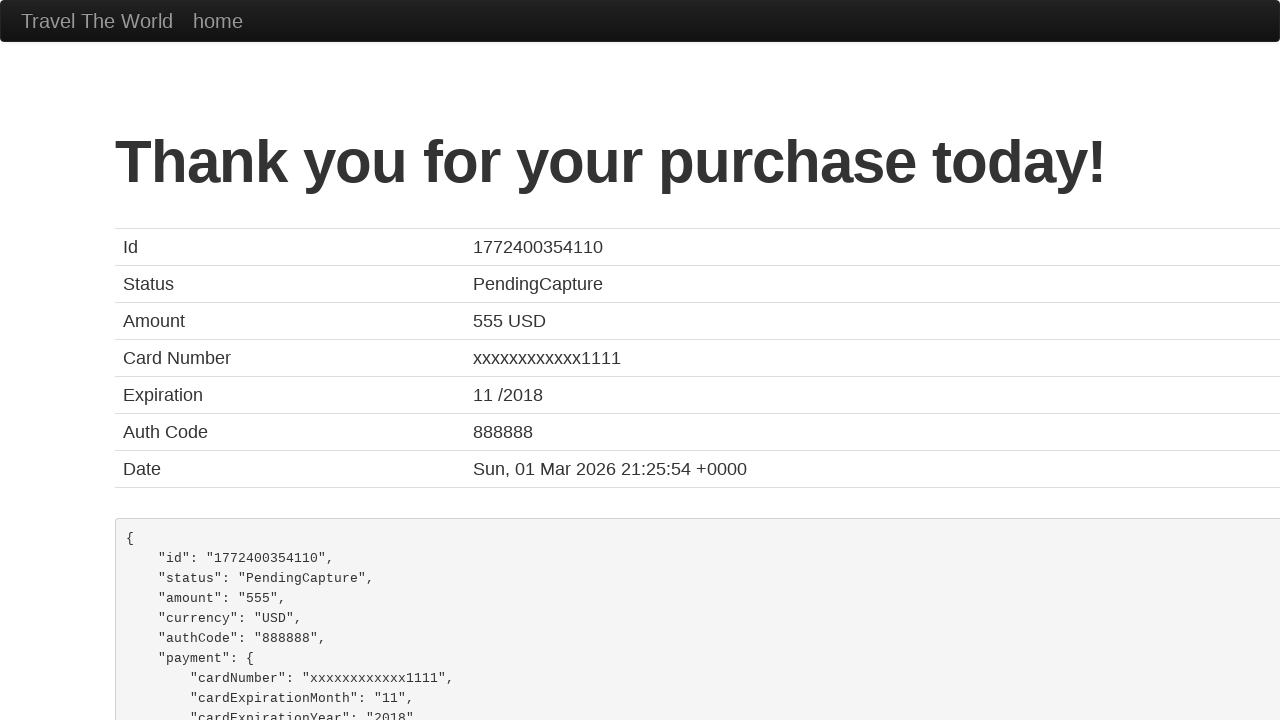

Verified ticket price '555 USD'
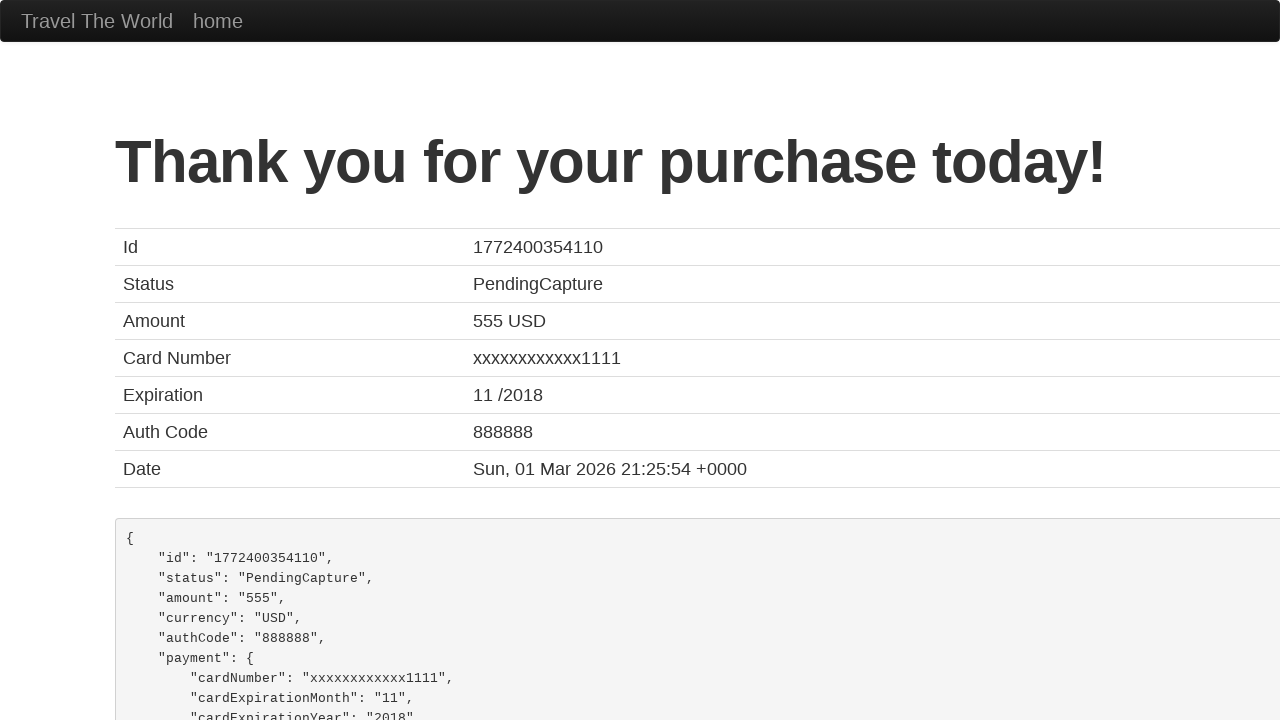

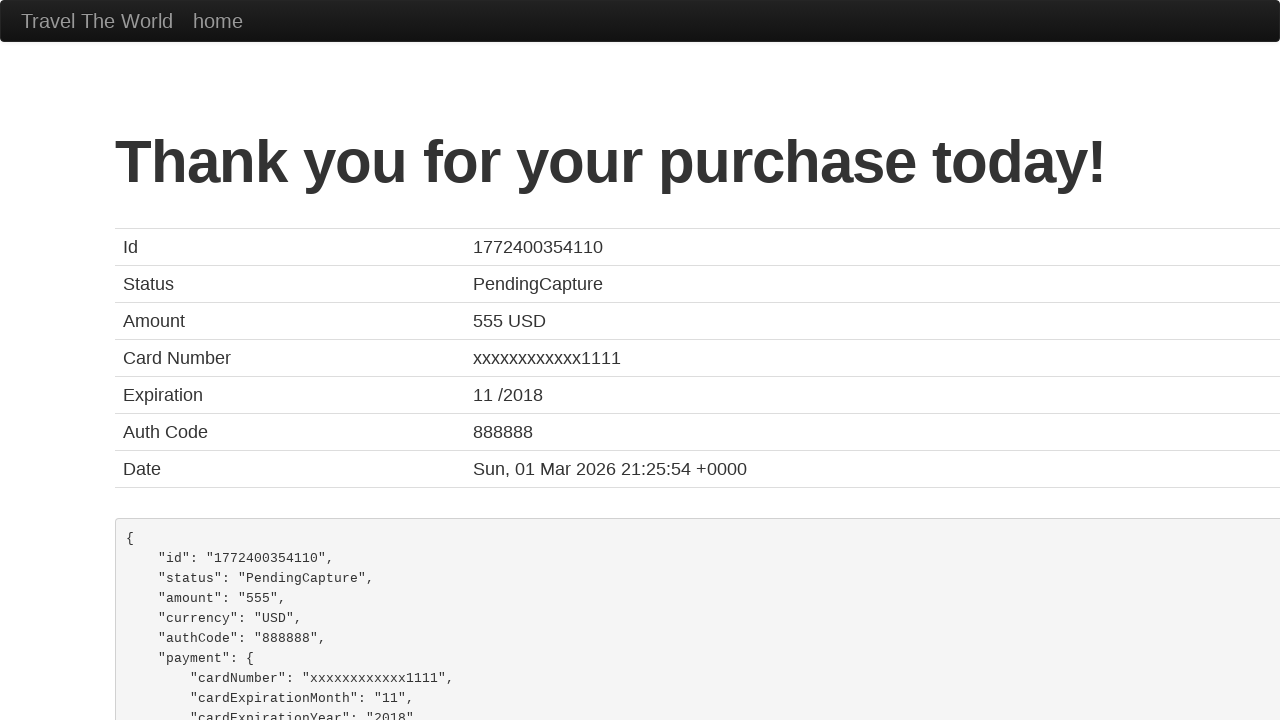